Tests range slider by dragging it left and right and verifying value changes

Starting URL: https://bonigarcia.dev/selenium-webdriver-java/web-form.html

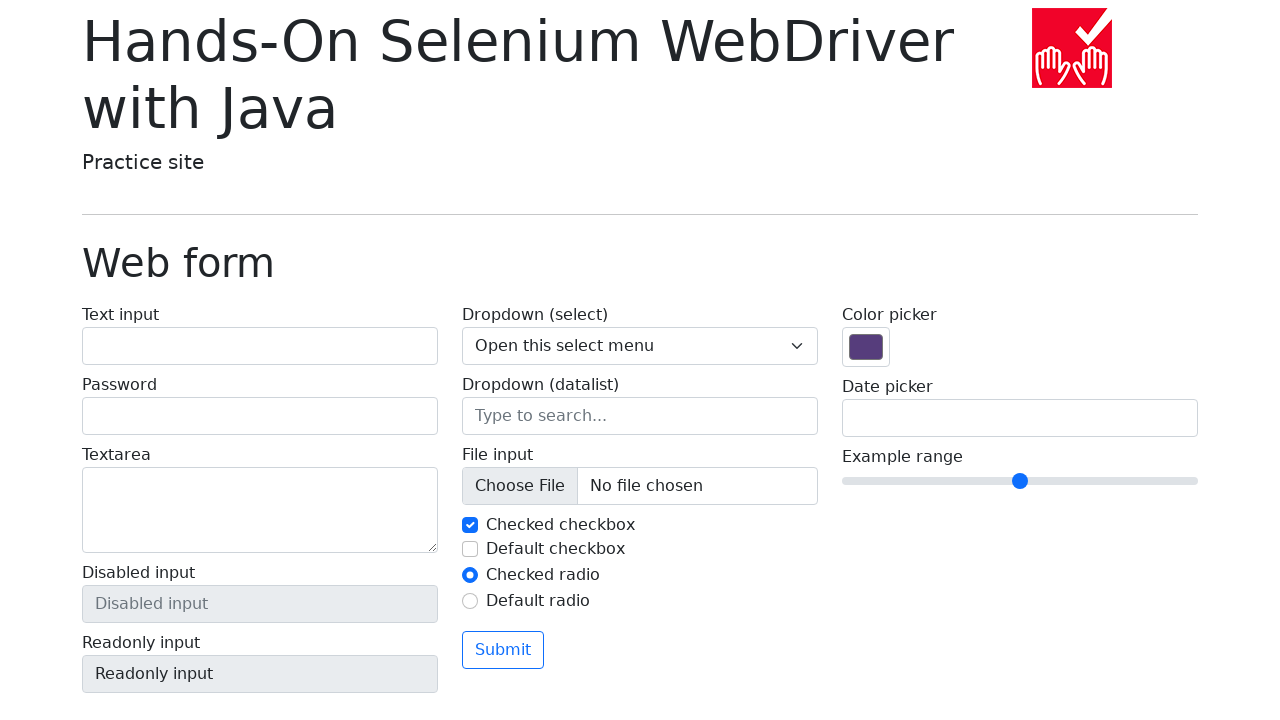

Retrieved initial range slider value: 5
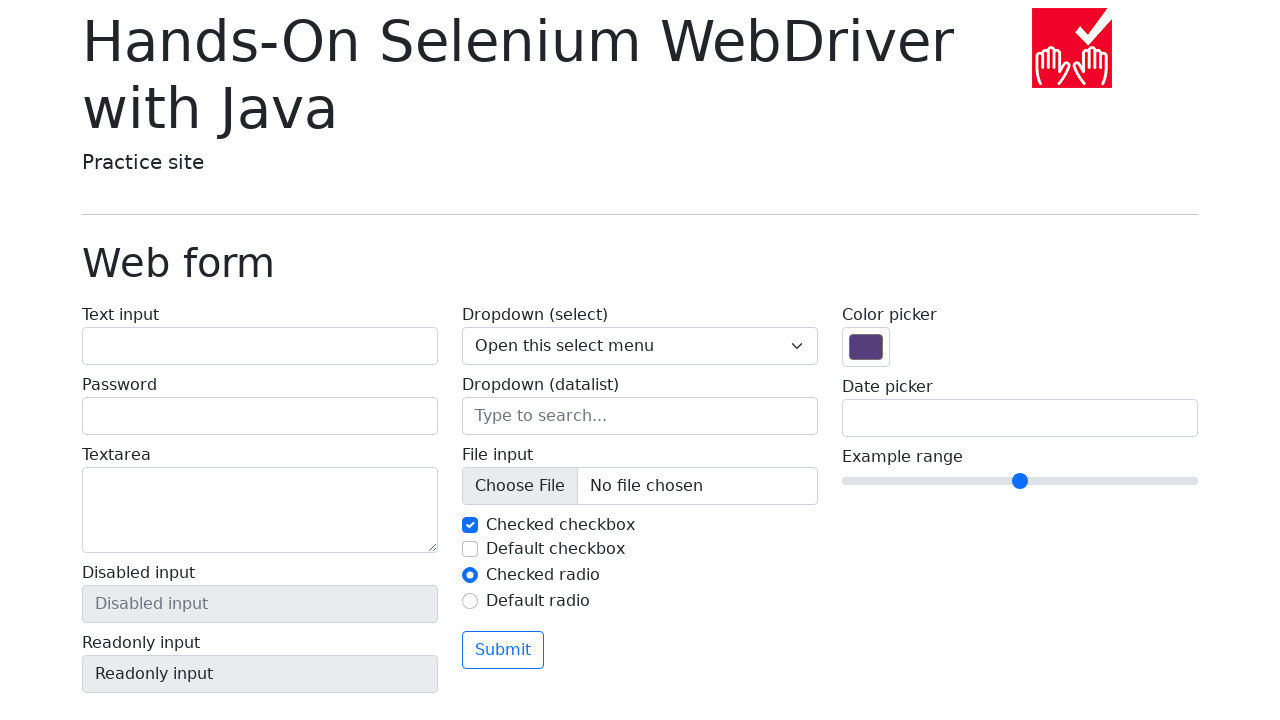

Retrieved range slider bounding box
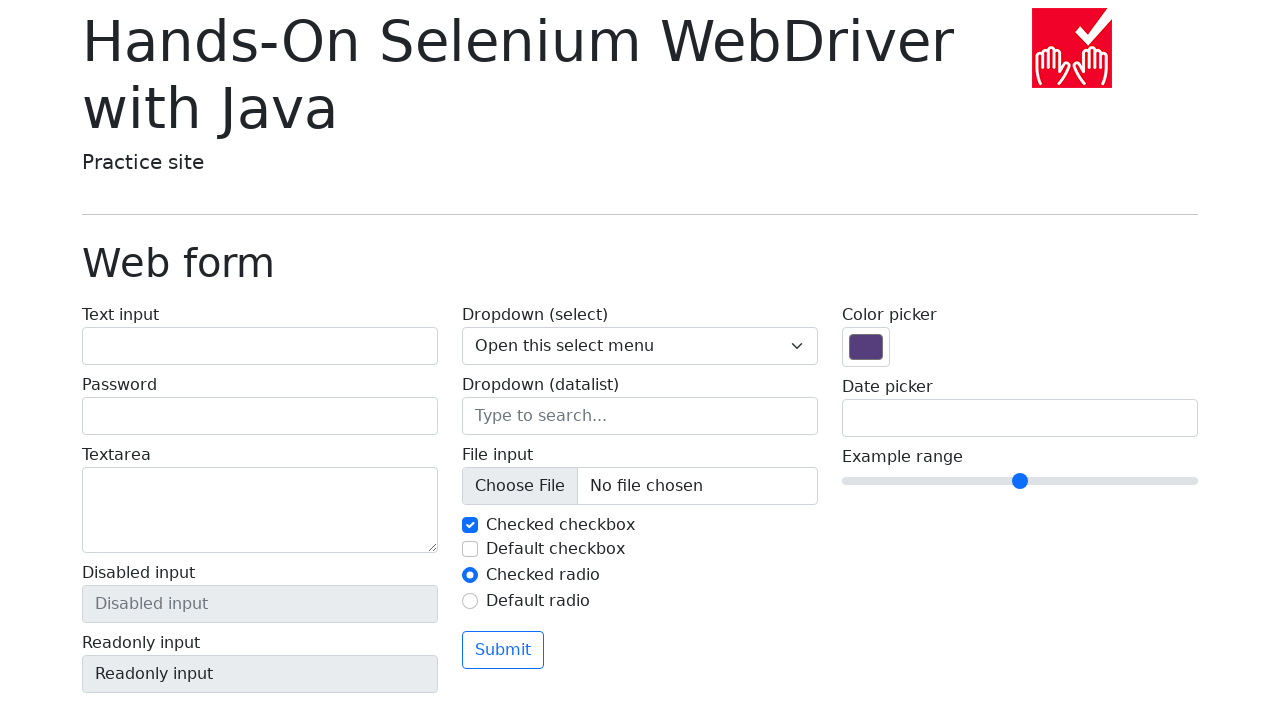

Moved mouse to center of range slider at (1020, 481)
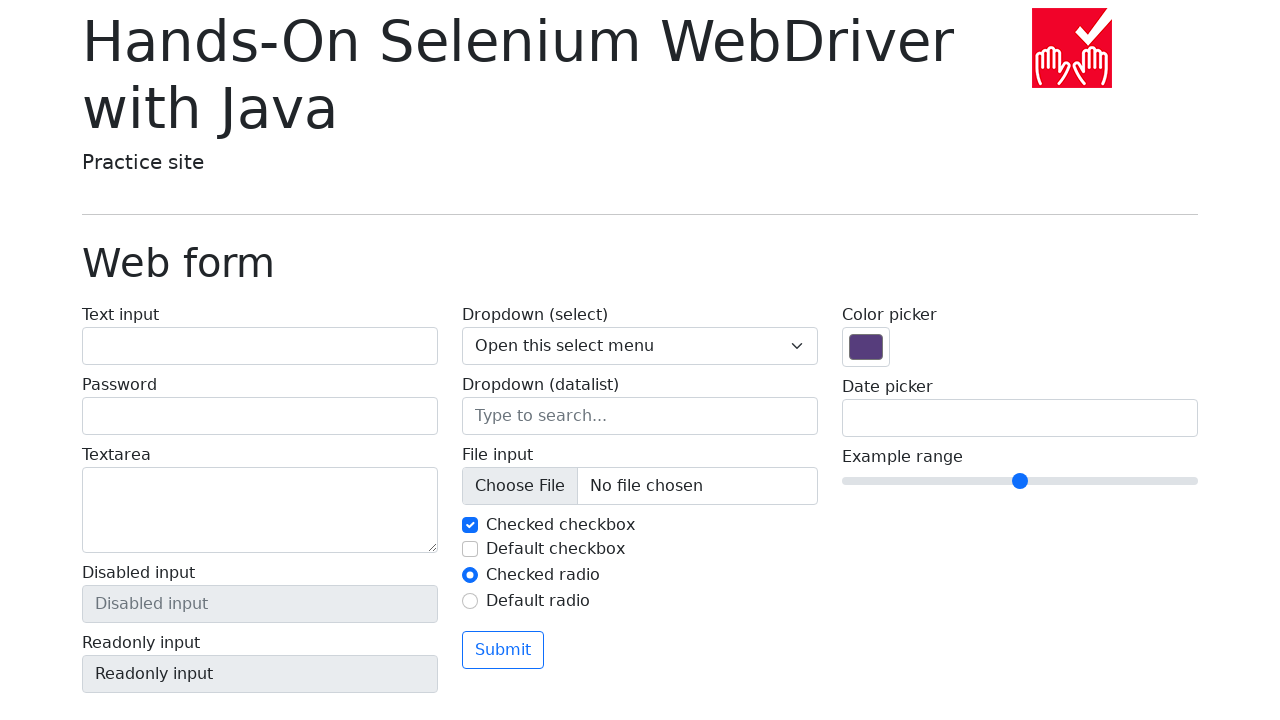

Pressed mouse button down on range slider at (1020, 481)
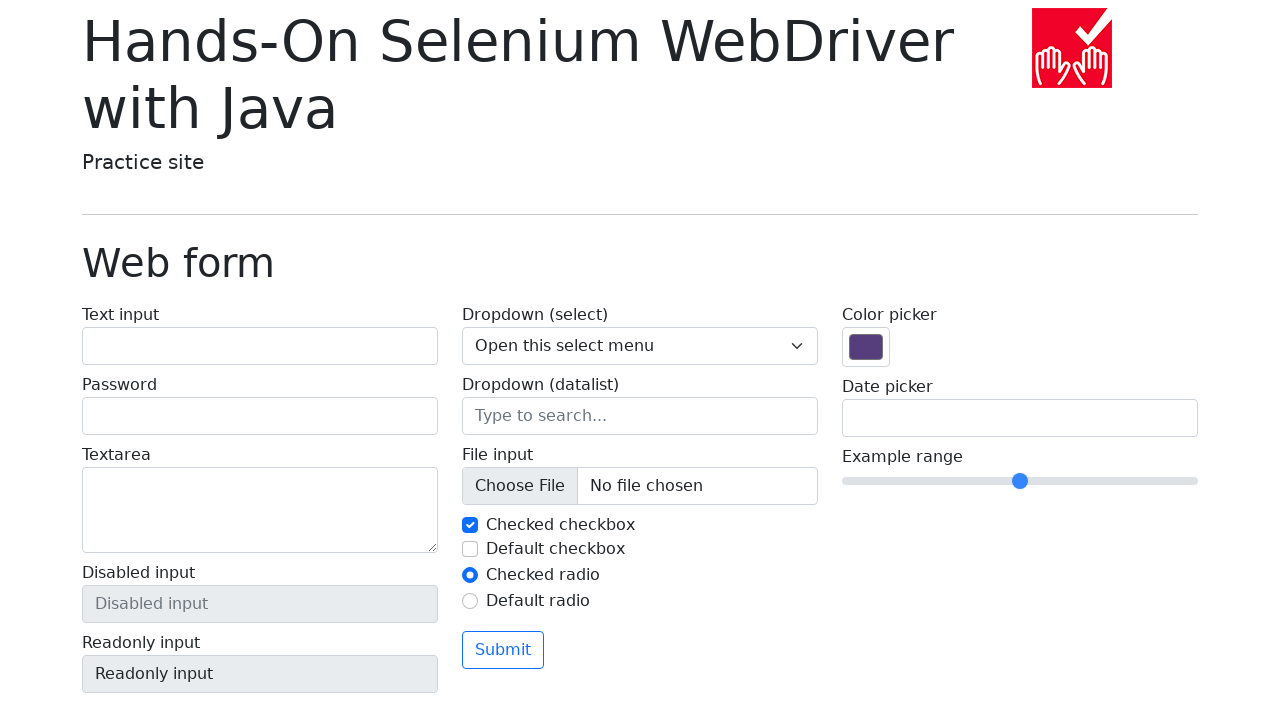

Dragged mouse 50 pixels to the right at (1070, 481)
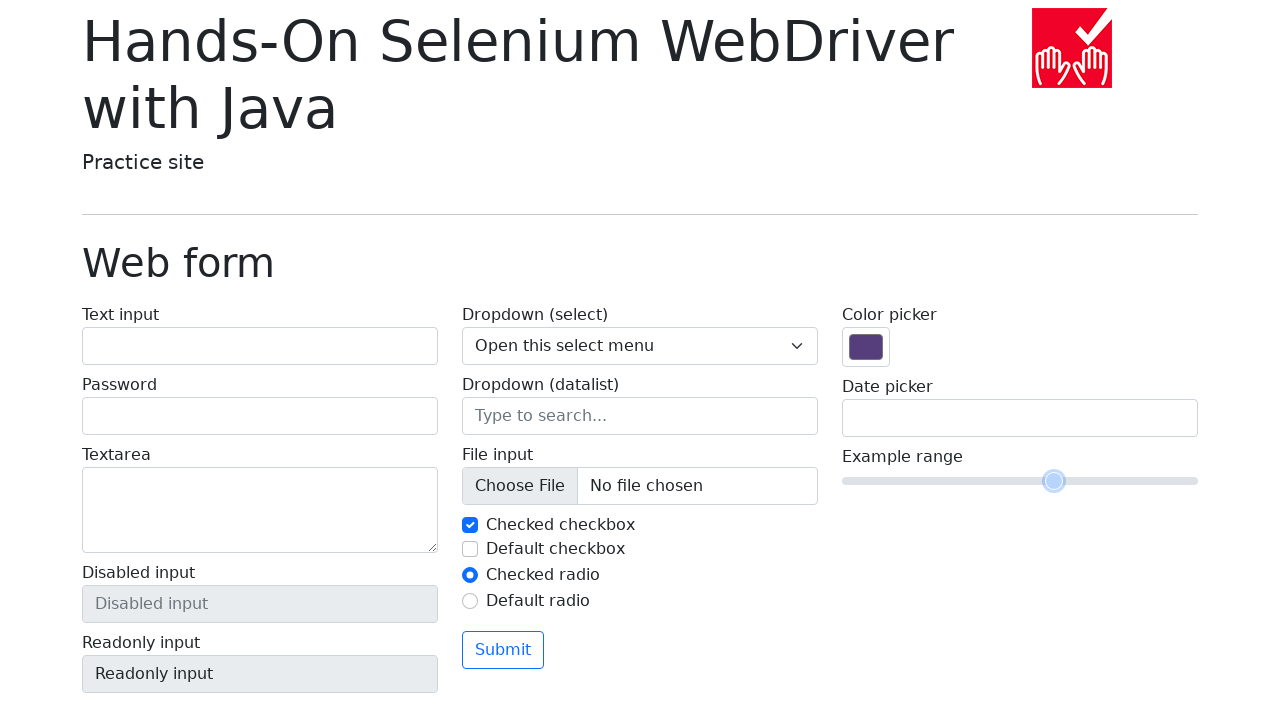

Released mouse button after dragging right at (1070, 481)
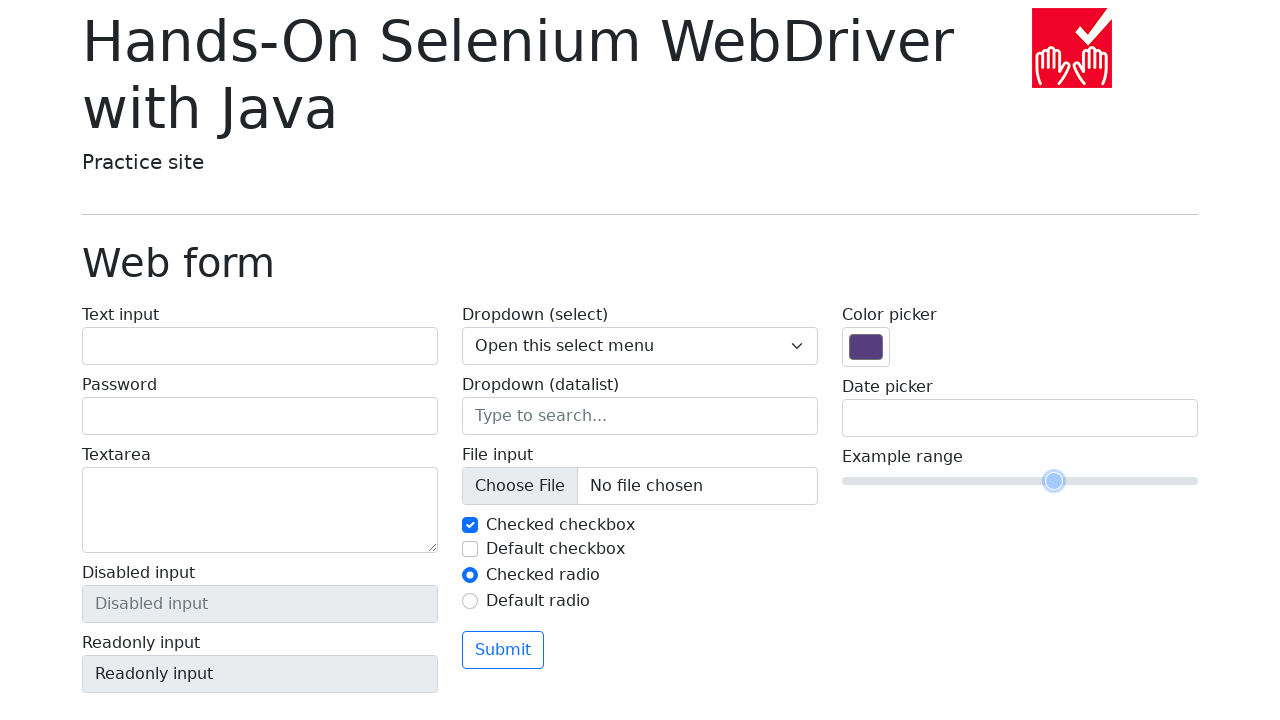

Retrieved range slider value after right drag: 6
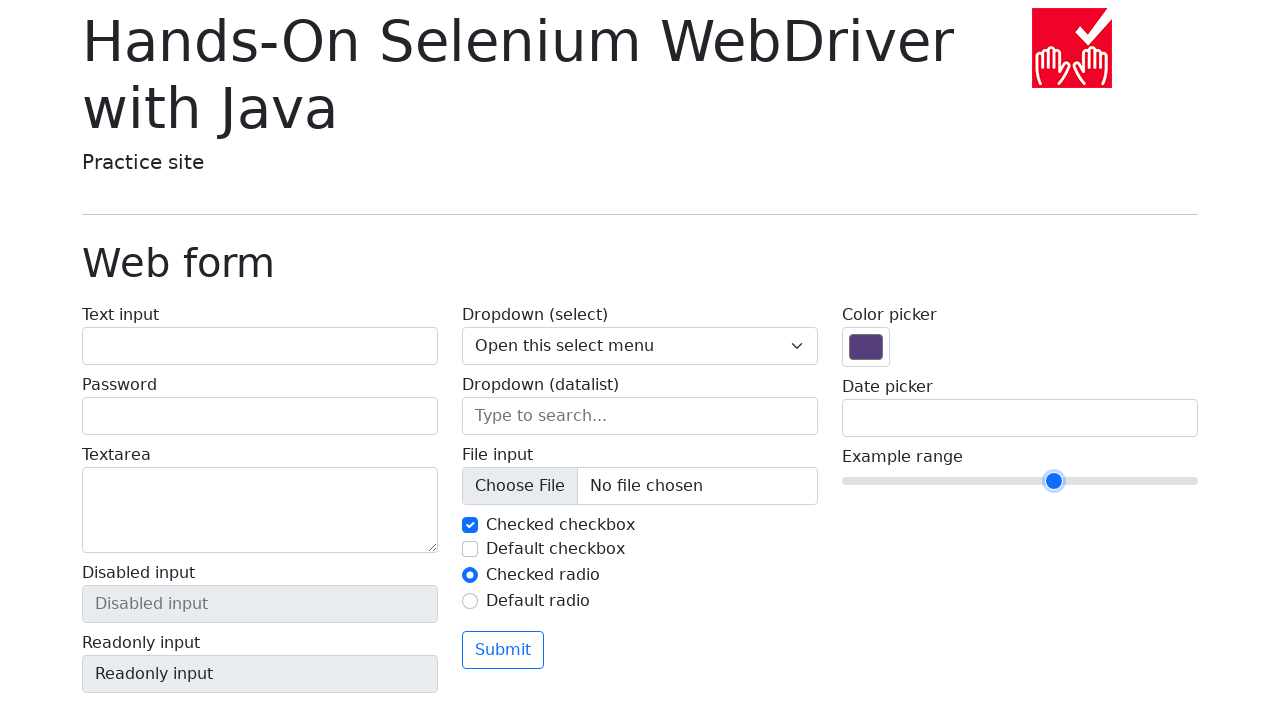

Verified range value increased from 5 to 6
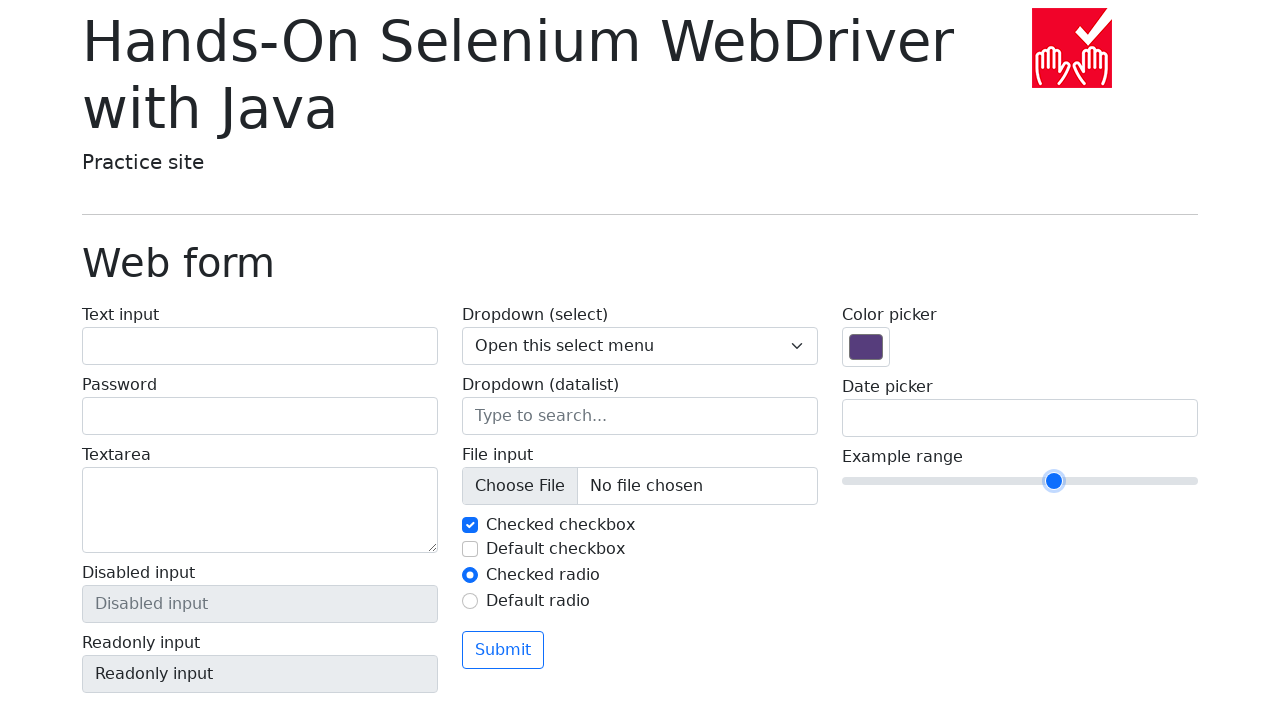

Moved mouse to dragged position on range slider at (1070, 481)
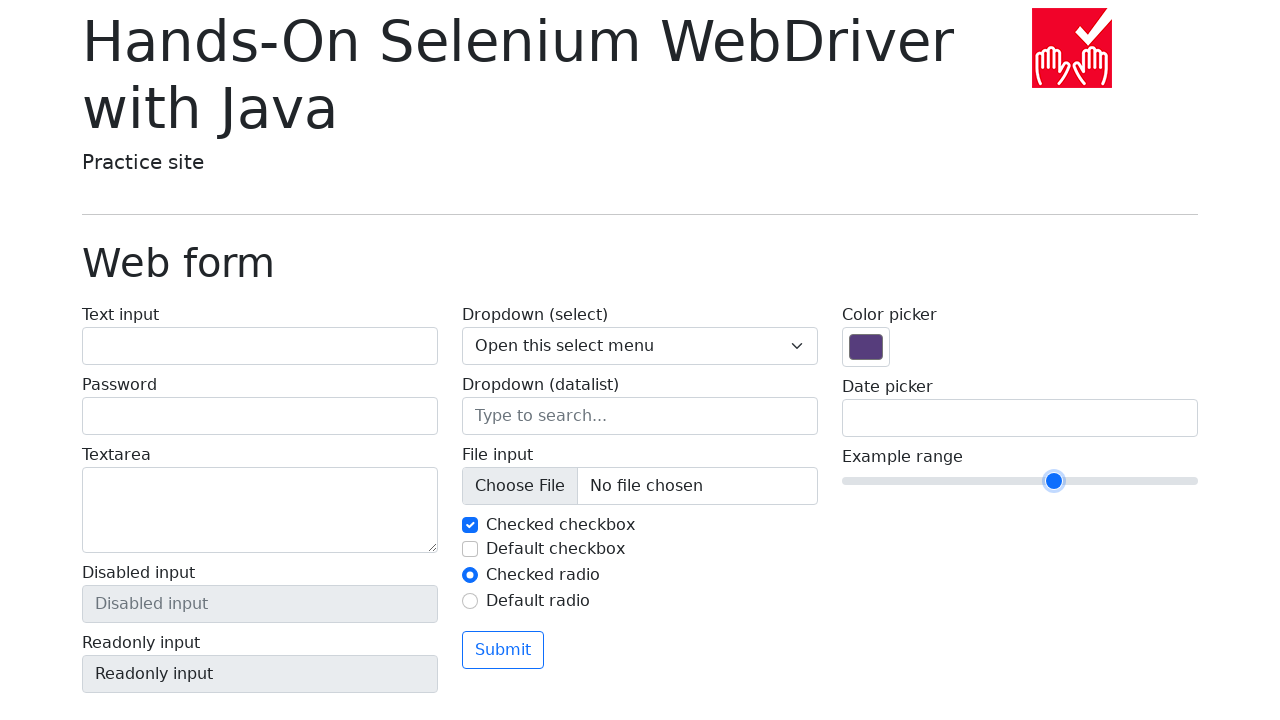

Pressed mouse button down for left drag at (1070, 481)
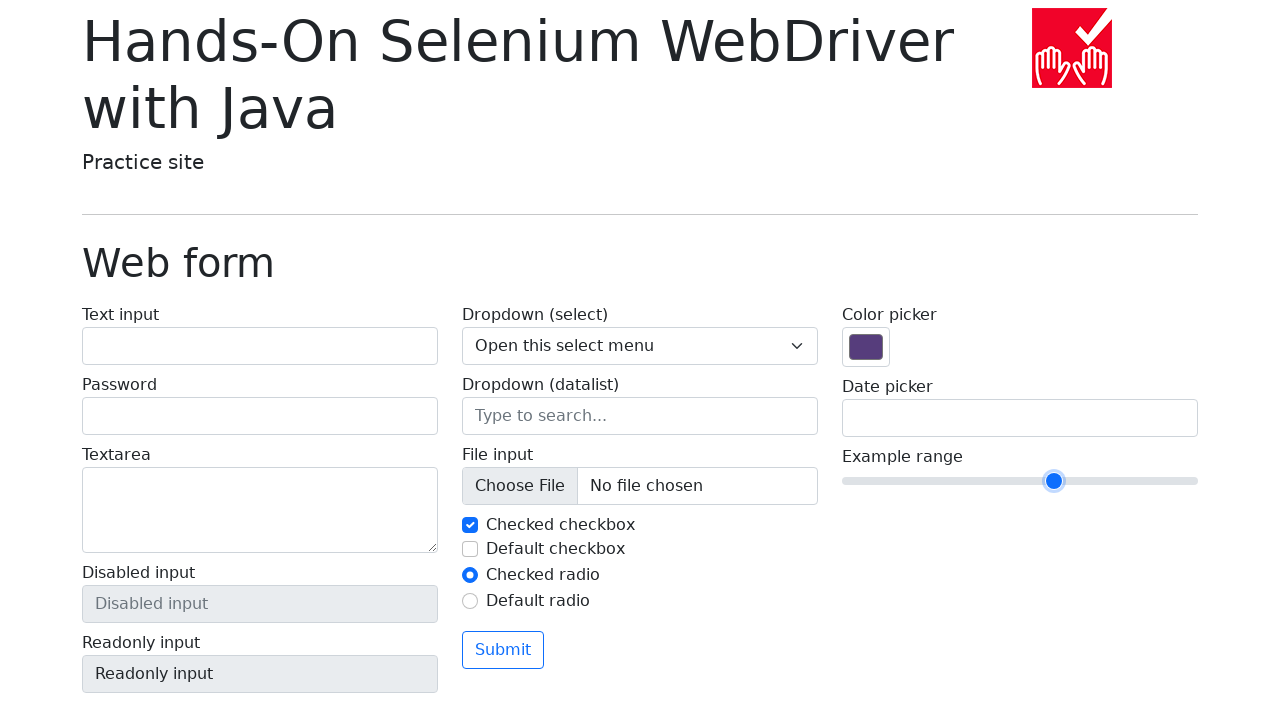

Dragged mouse 50 pixels to the left at (970, 481)
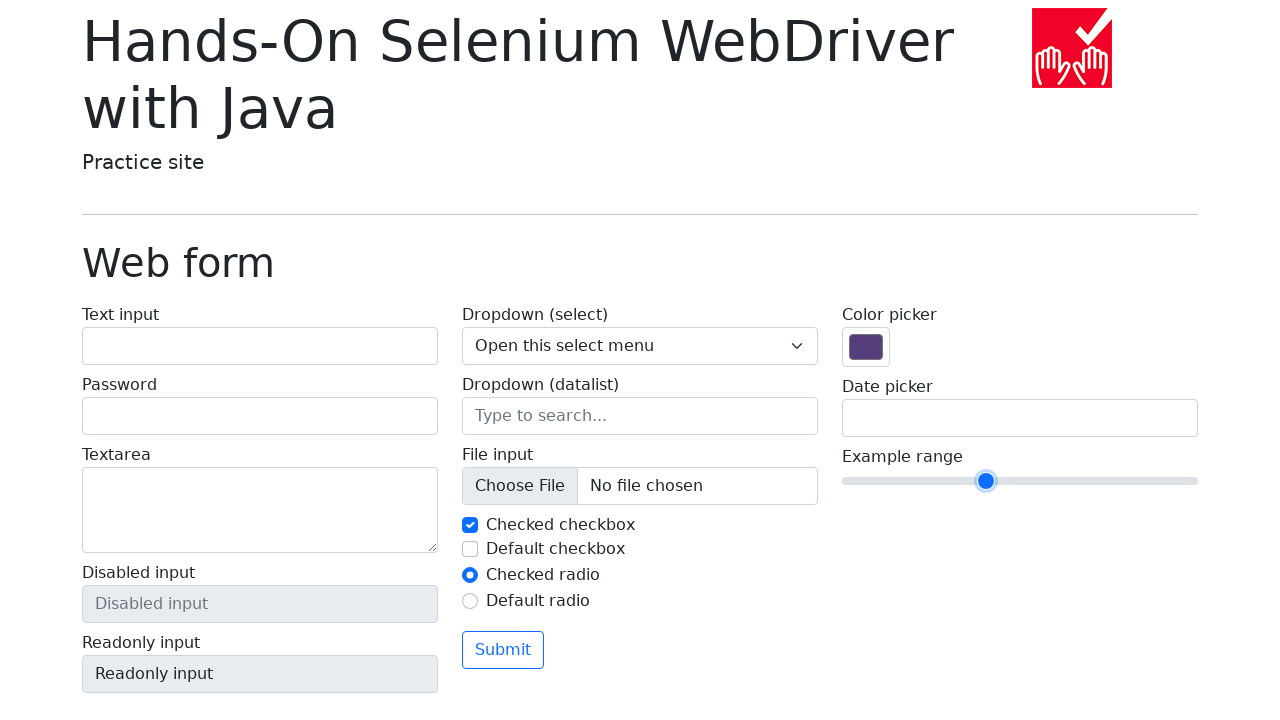

Released mouse button after dragging left at (970, 481)
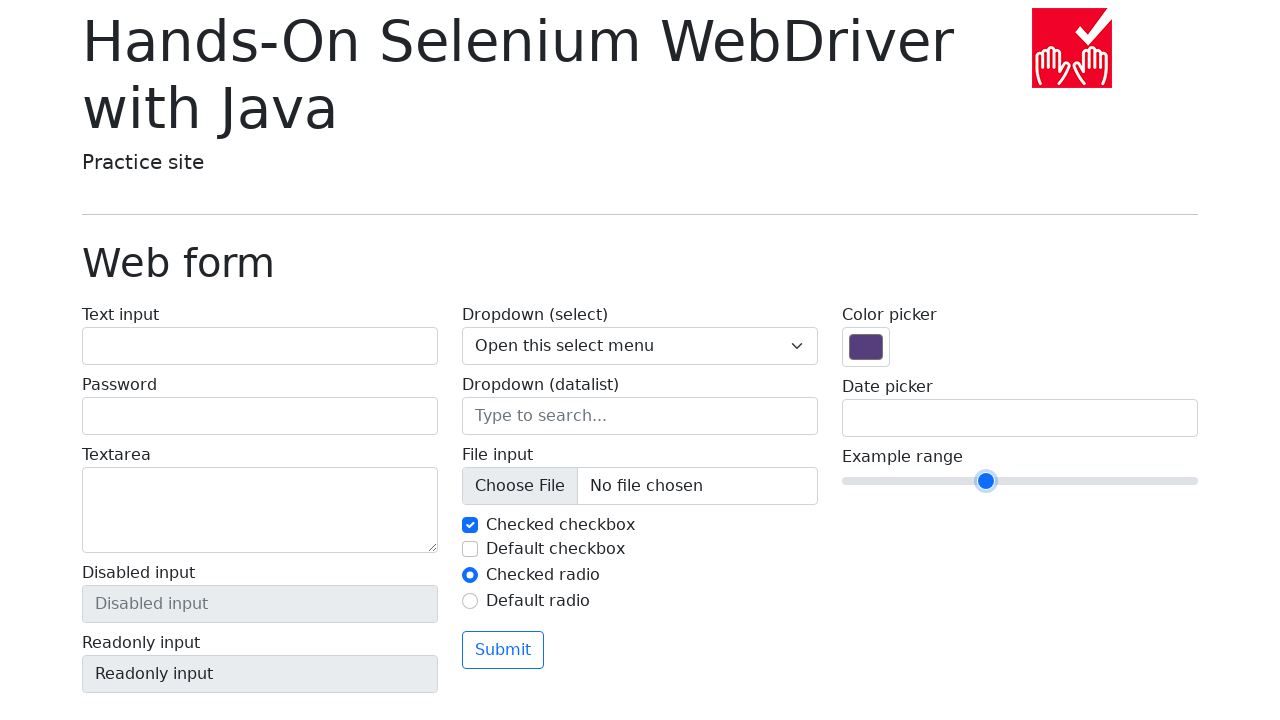

Retrieved range slider value after left drag: 4
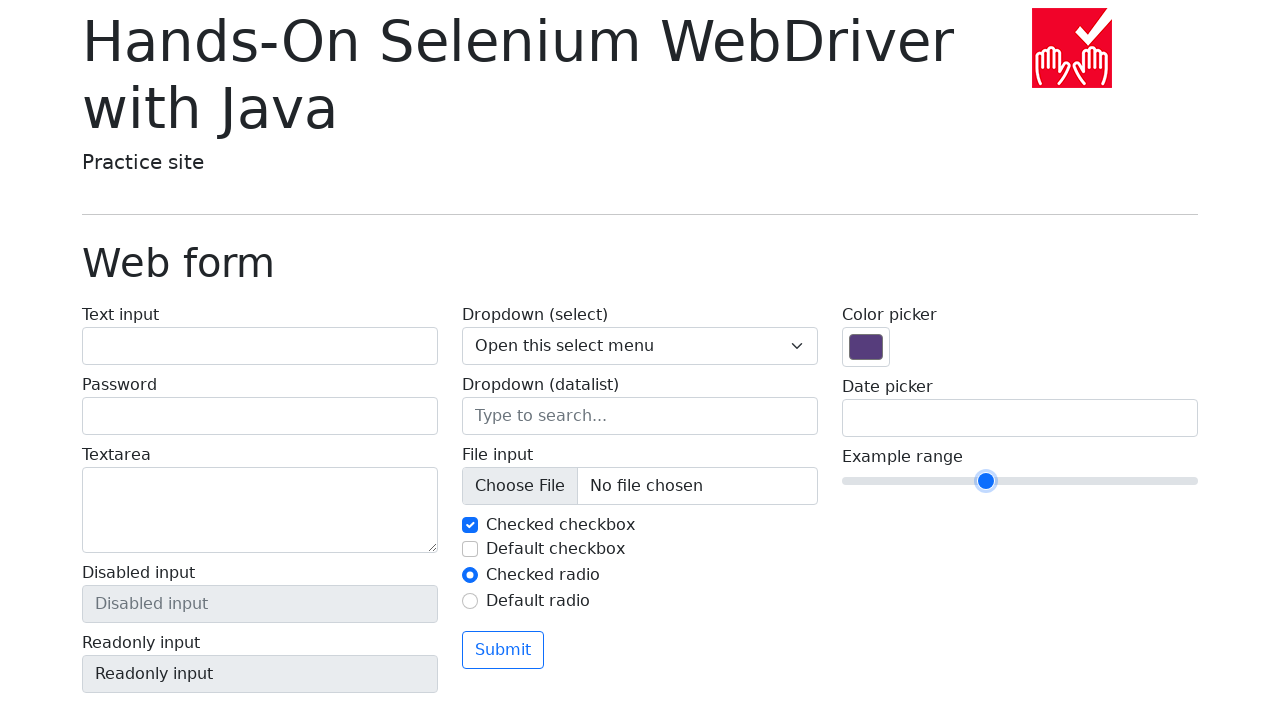

Verified range value decreased from 6 to 4
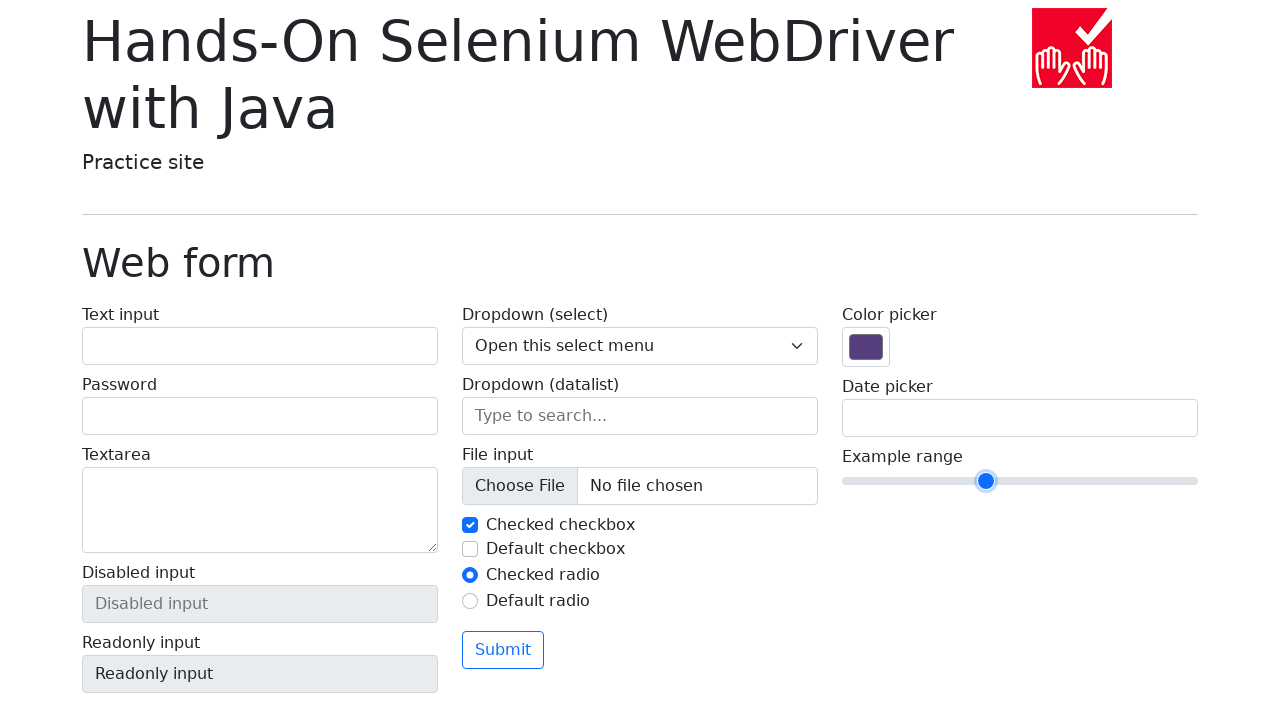

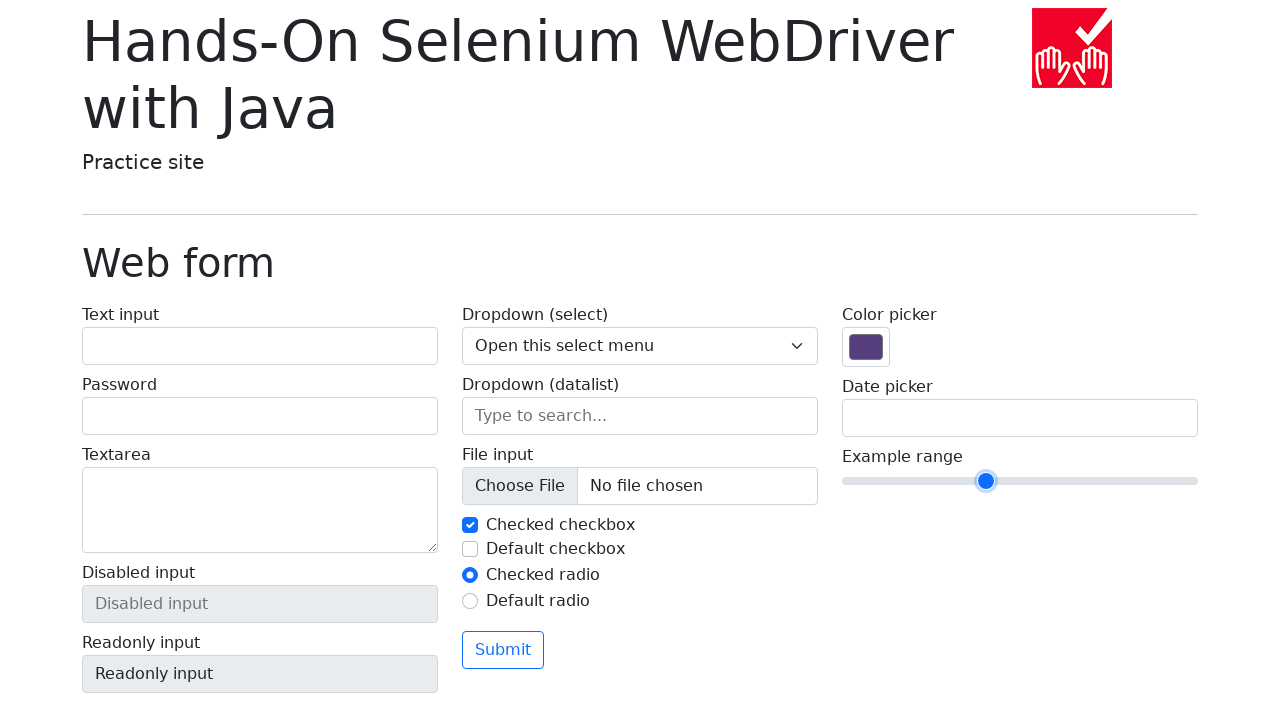